Tests handling a JavaScript confirmation dialog by dismissing it (clicking Cancel) and verifying the result message shows "You clicked: Cancel".

Starting URL: https://the-internet.herokuapp.com/javascript_alerts

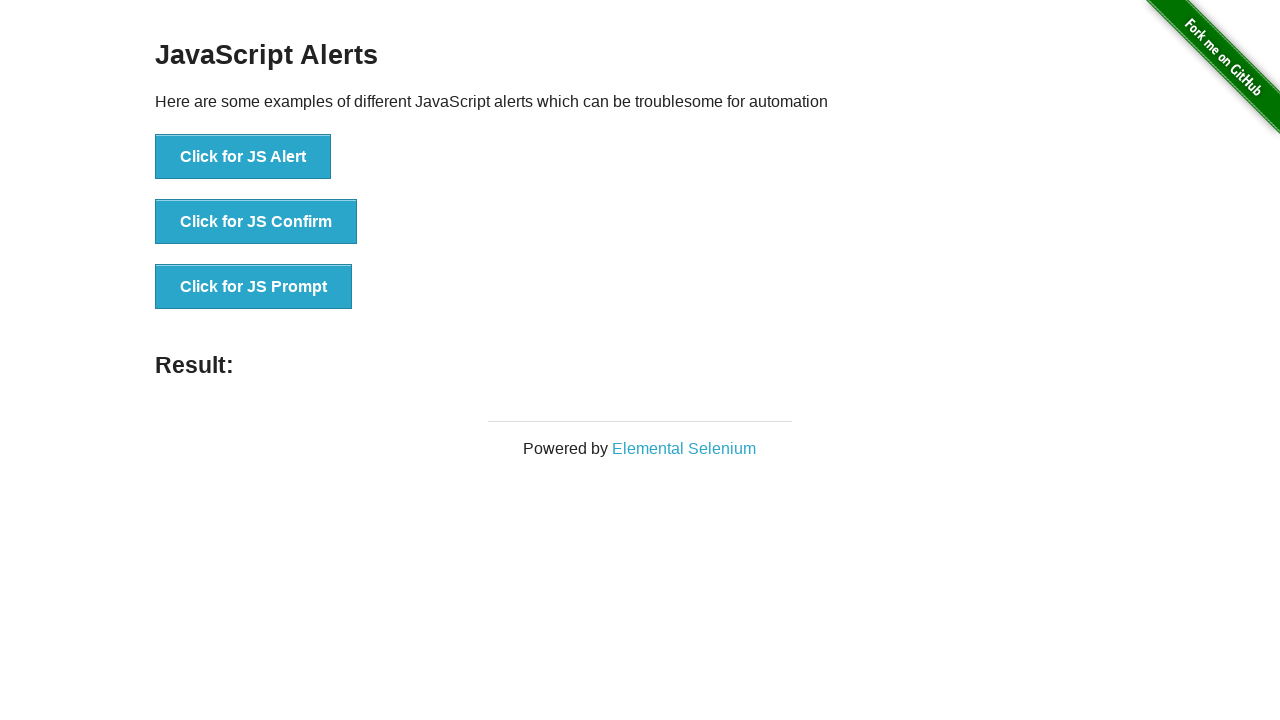

Set up dialog handler to dismiss confirmation dialogs
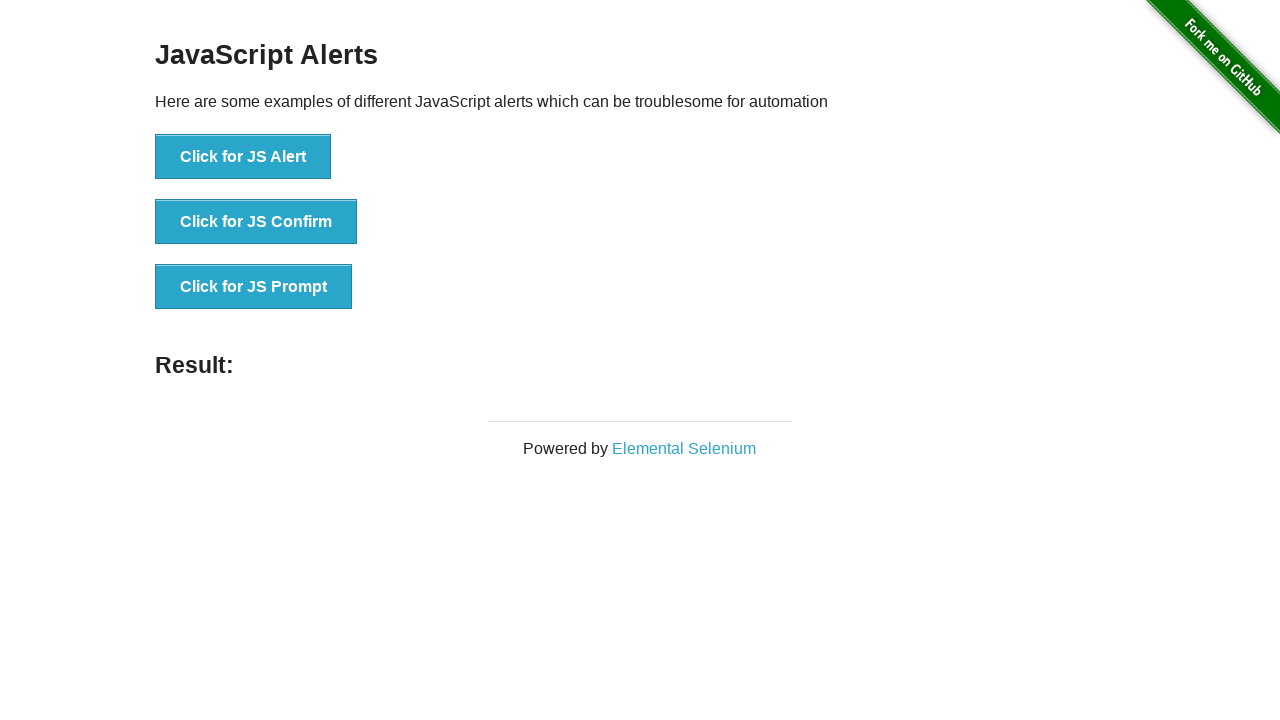

Clicked 'Click for JS Confirm' button to trigger confirmation dialog at (256, 222) on xpath=//button[normalize-space()='Click for JS Confirm']
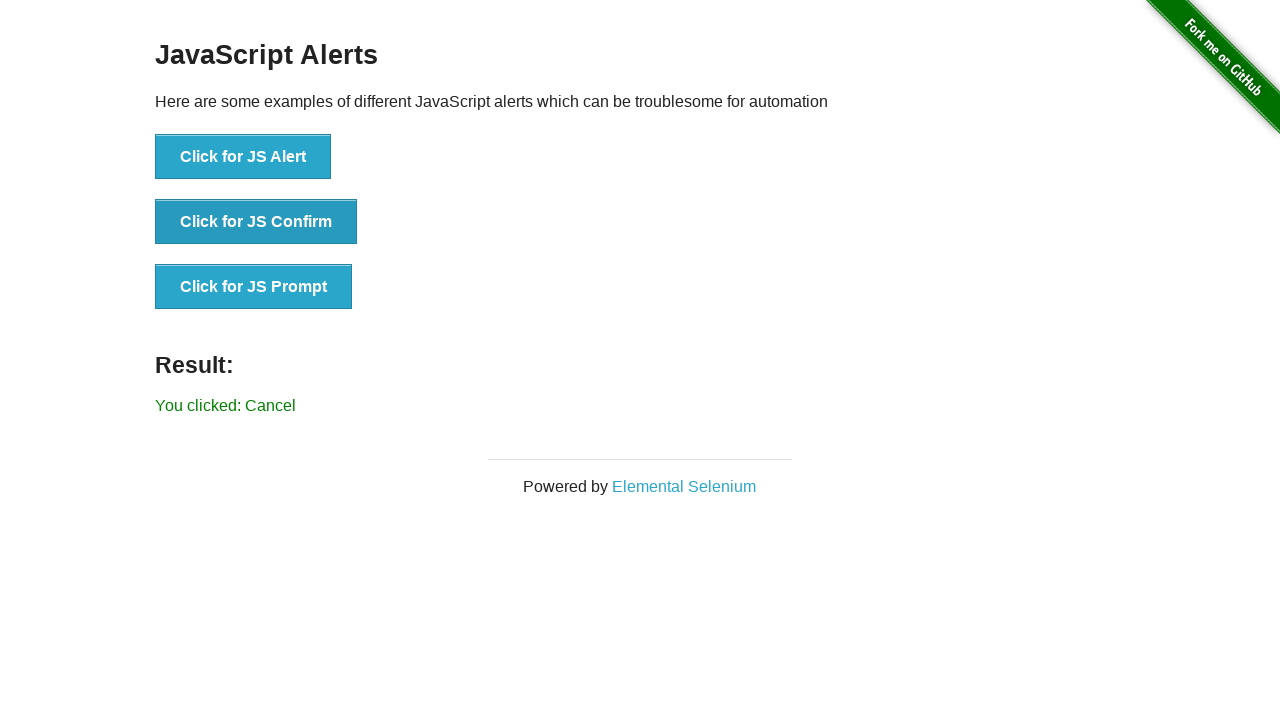

Verified result message displays 'You clicked: Cancel' after dismissing confirmation dialog
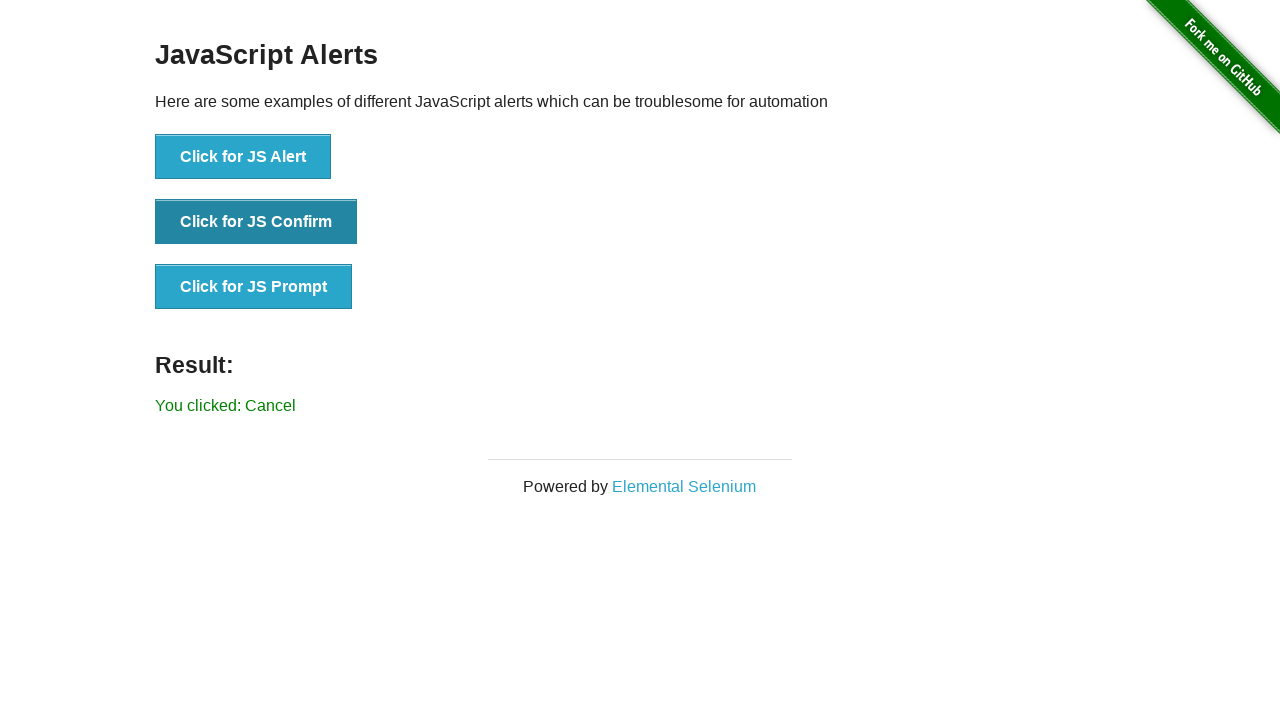

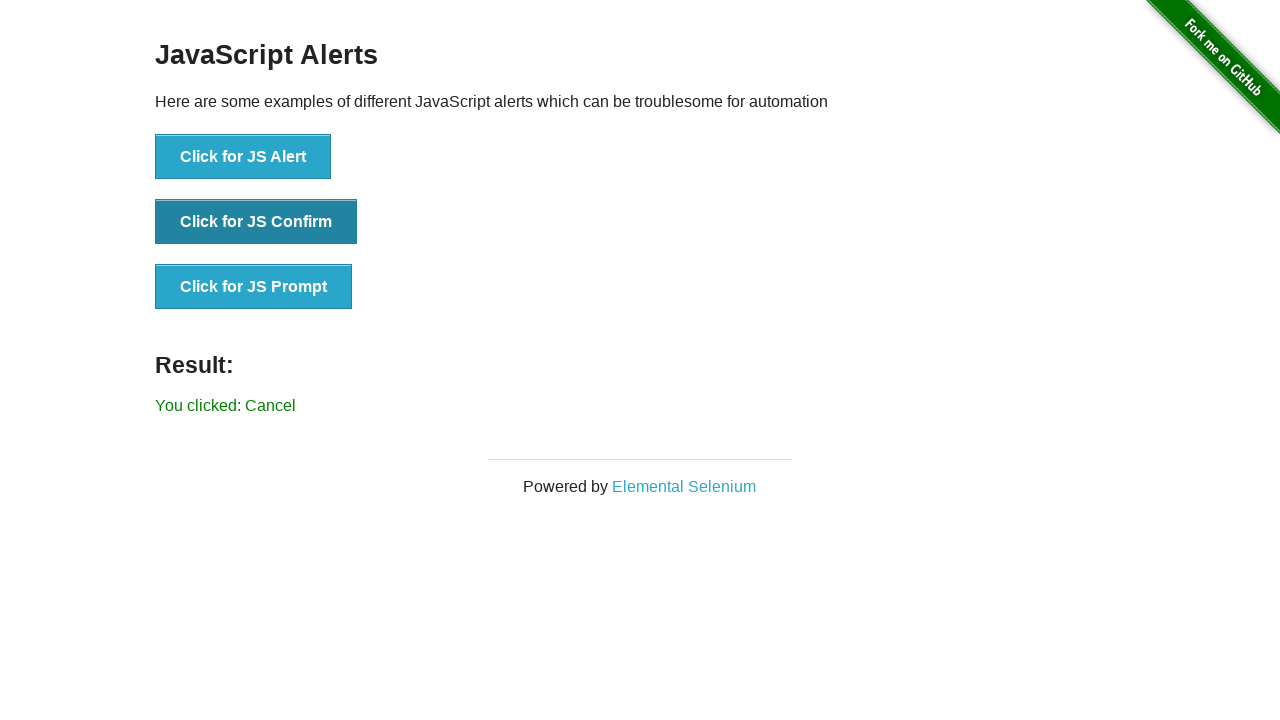